Tests form interaction by selecting a checkbox option, selecting the same option from a dropdown, entering it in a text field, and verifying it appears in an alert dialog

Starting URL: https://rahulshettyacademy.com/AutomationPractice/

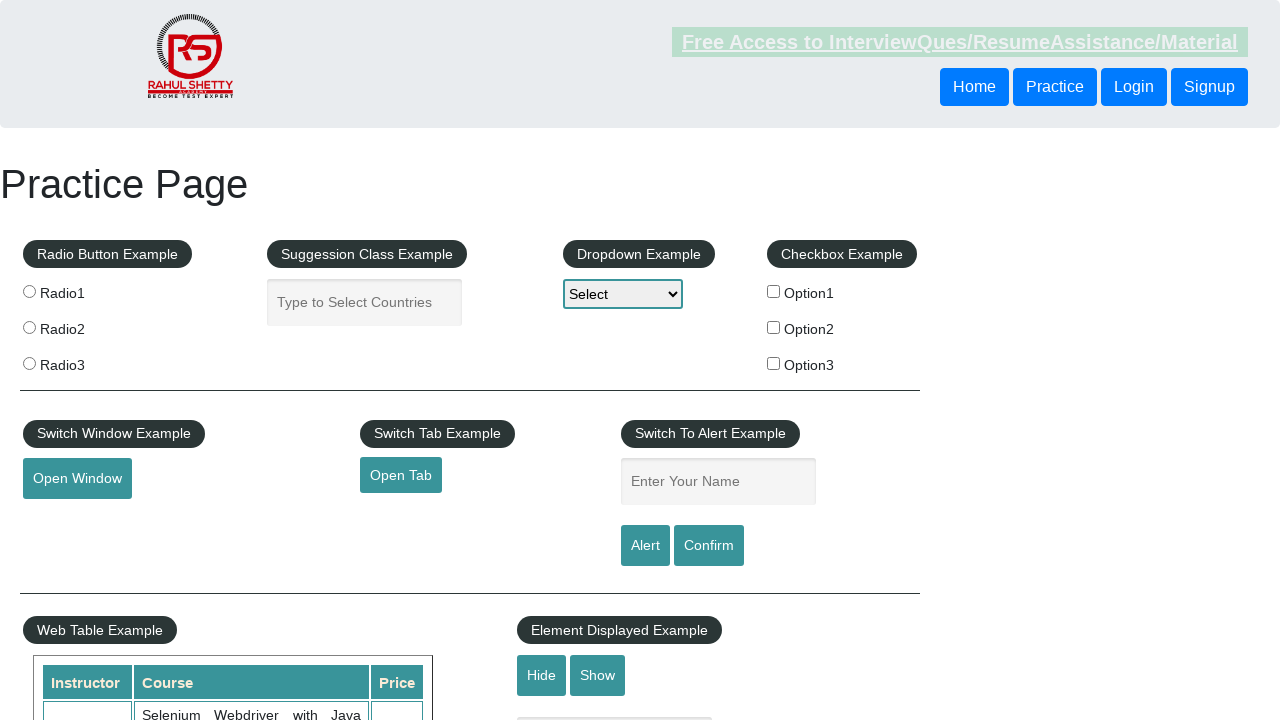

Located BMW checkbox label
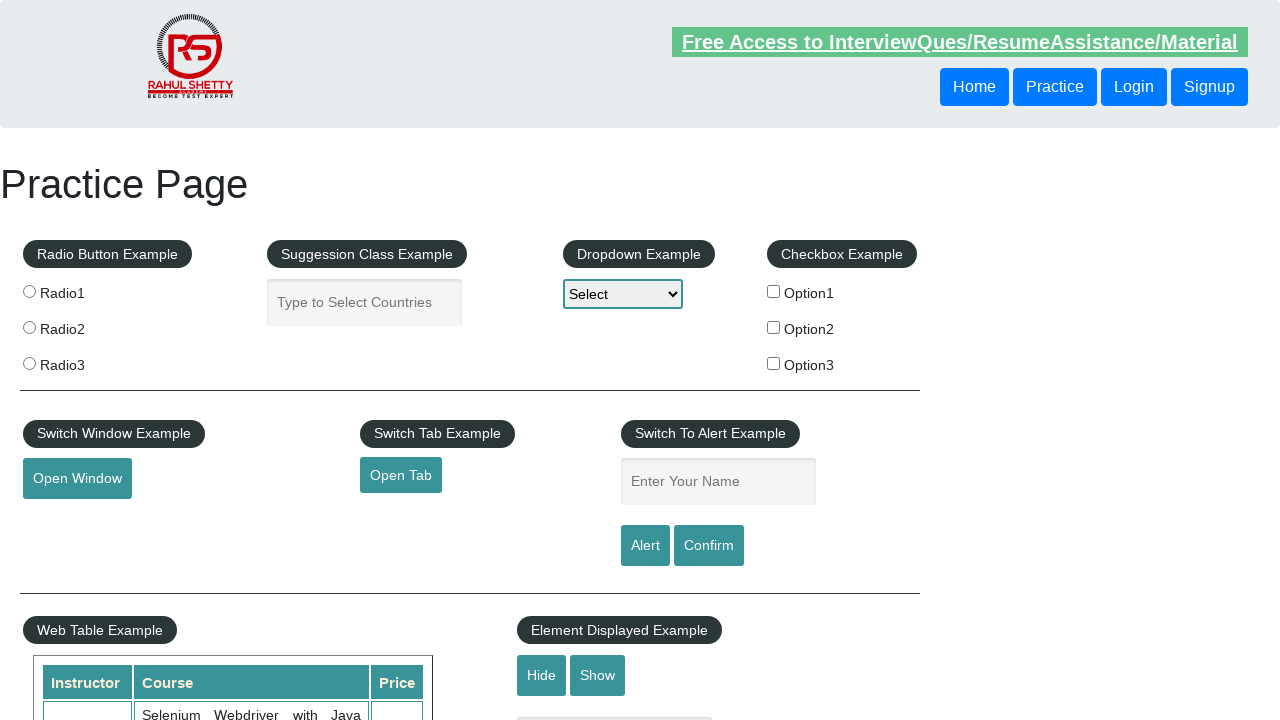

Retrieved BMW label text: 'Option1'
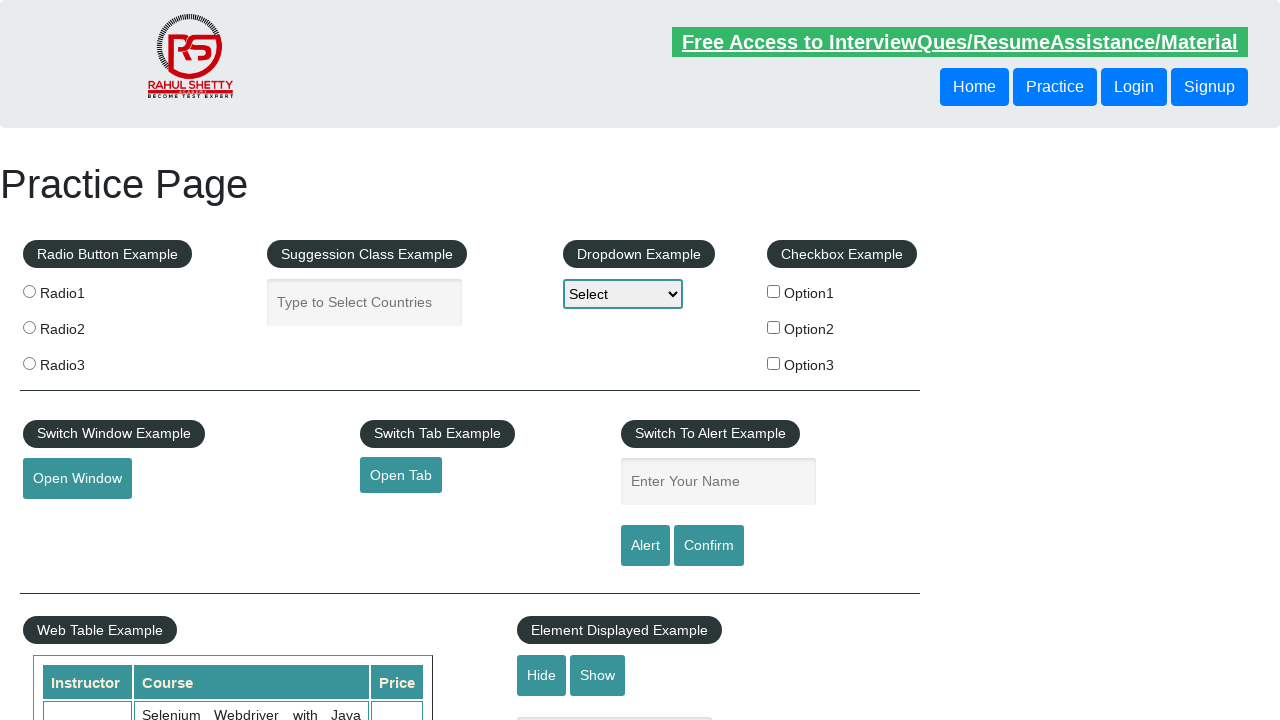

Clicked BMW checkbox at (774, 291) on label[for='bmw'] >> input
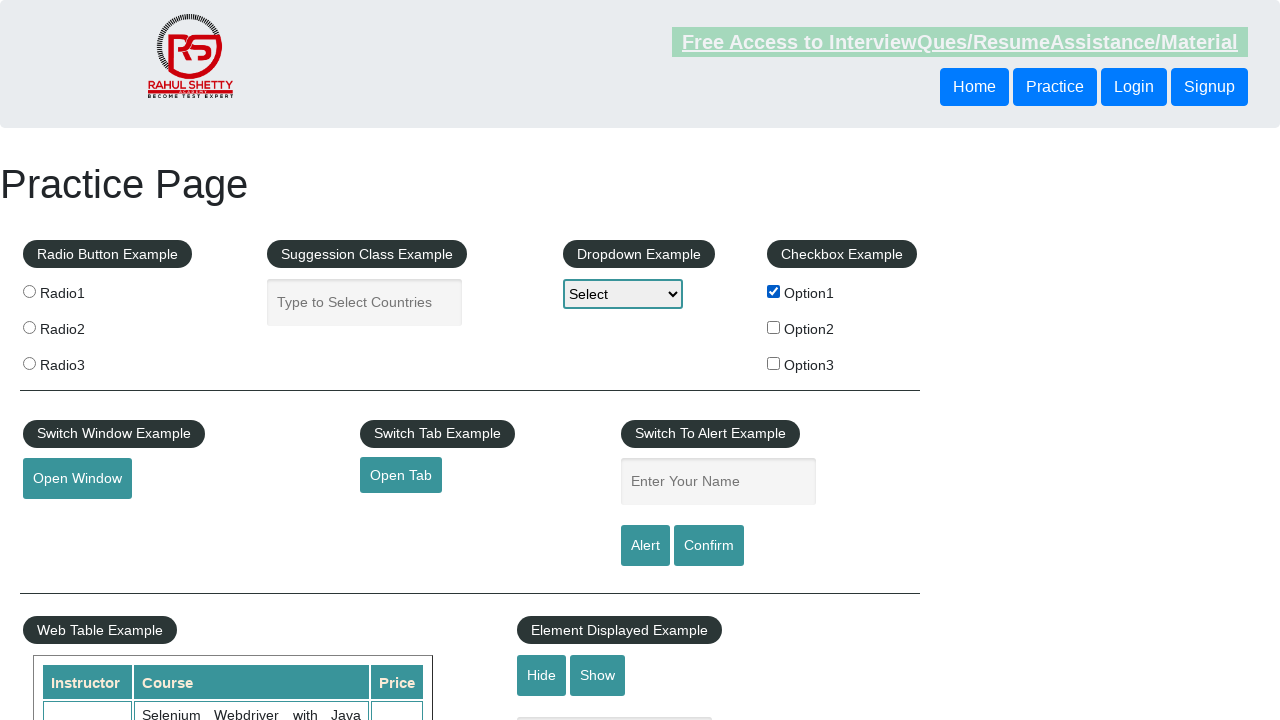

Selected 'Option1' from dropdown on #dropdown-class-example
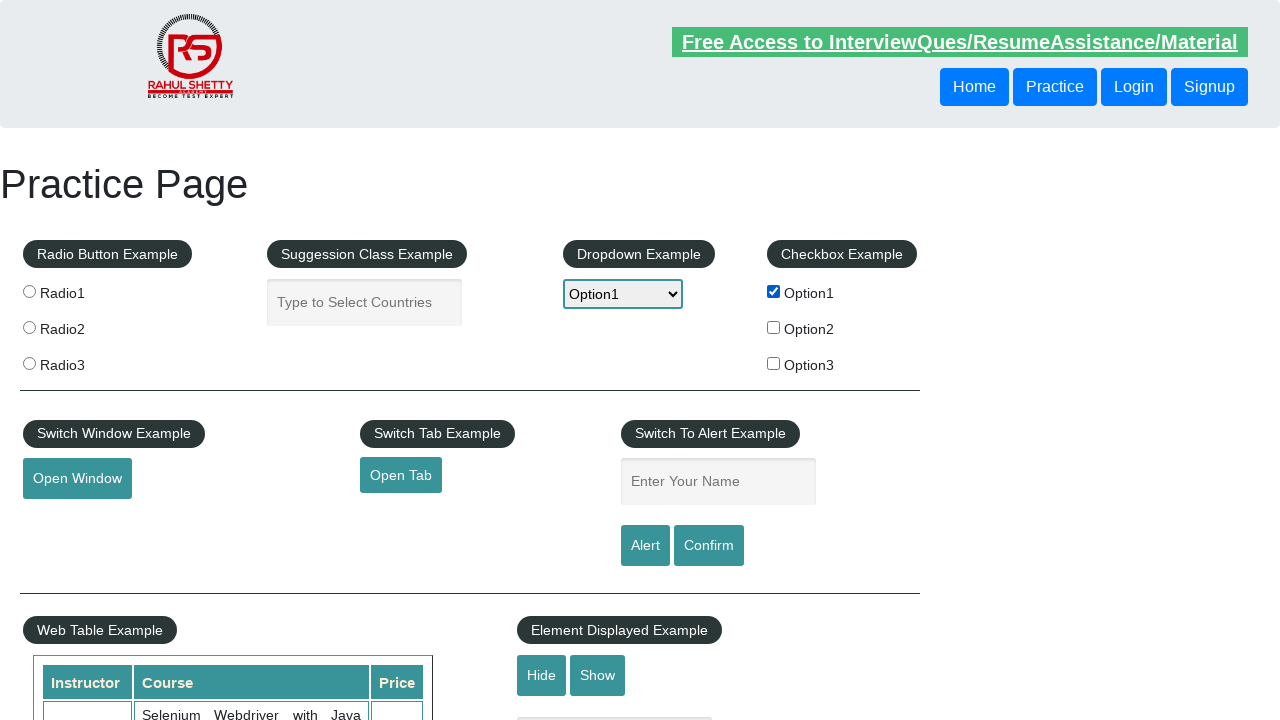

Entered 'Option1' in name field on #name
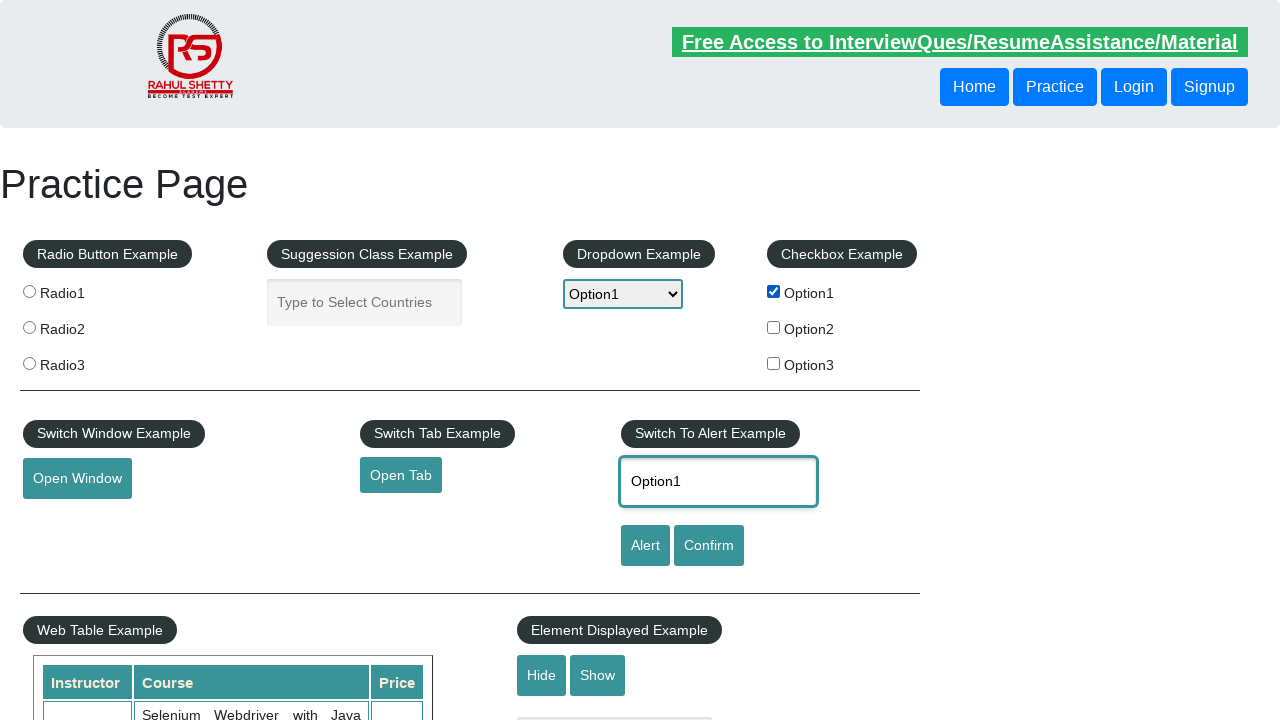

Clicked alert button to trigger alert dialog at (645, 546) on #alertbtn
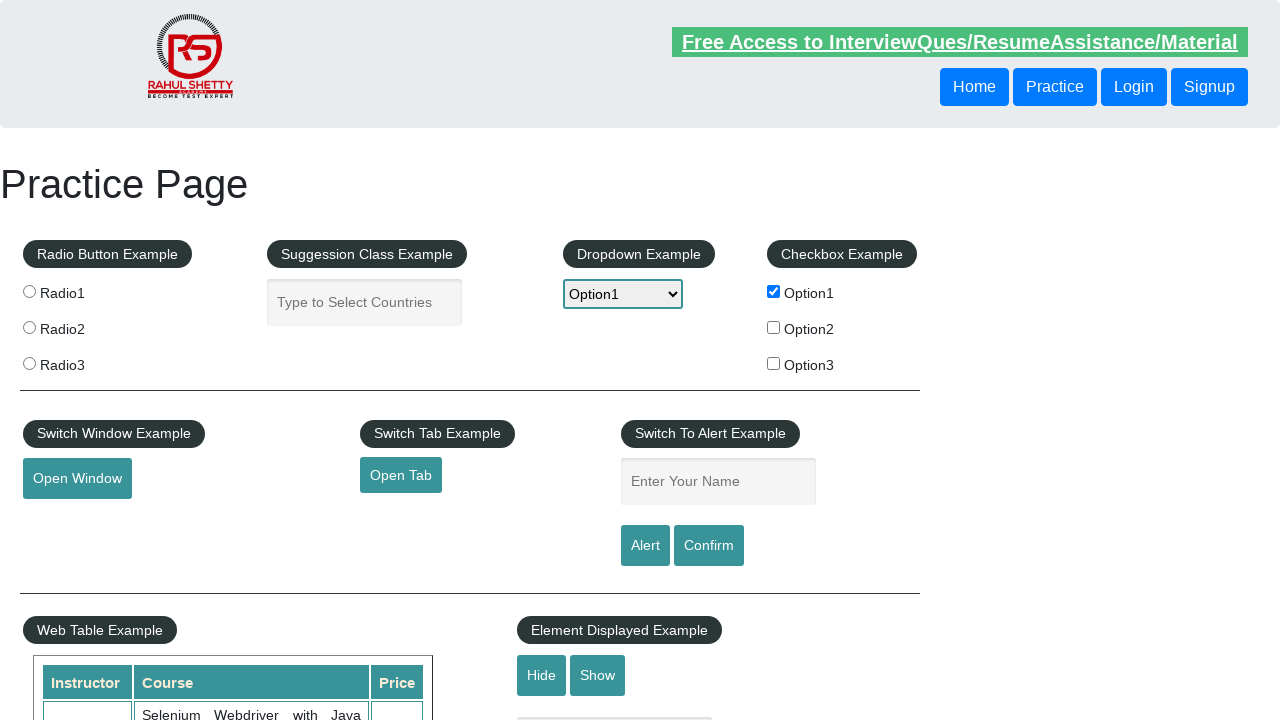

Set up dialog handler to accept alert
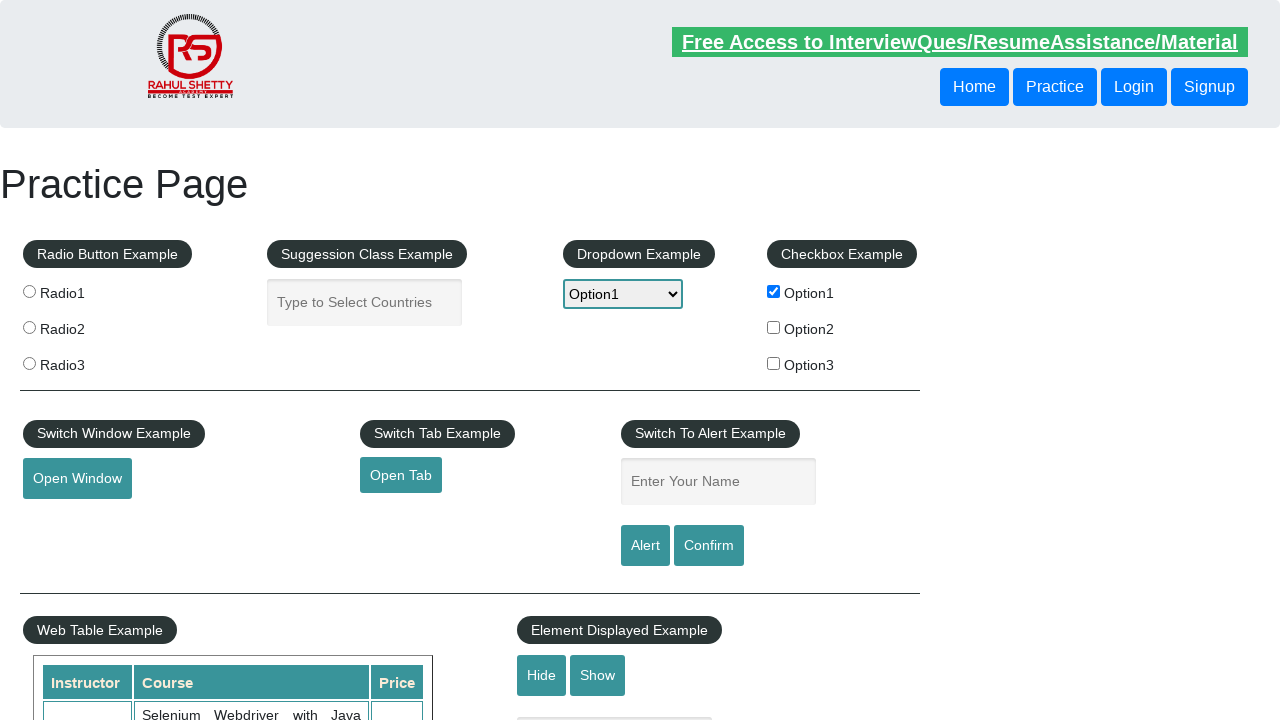

Re-clicked alert button to trigger alert with handler active at (645, 546) on #alertbtn
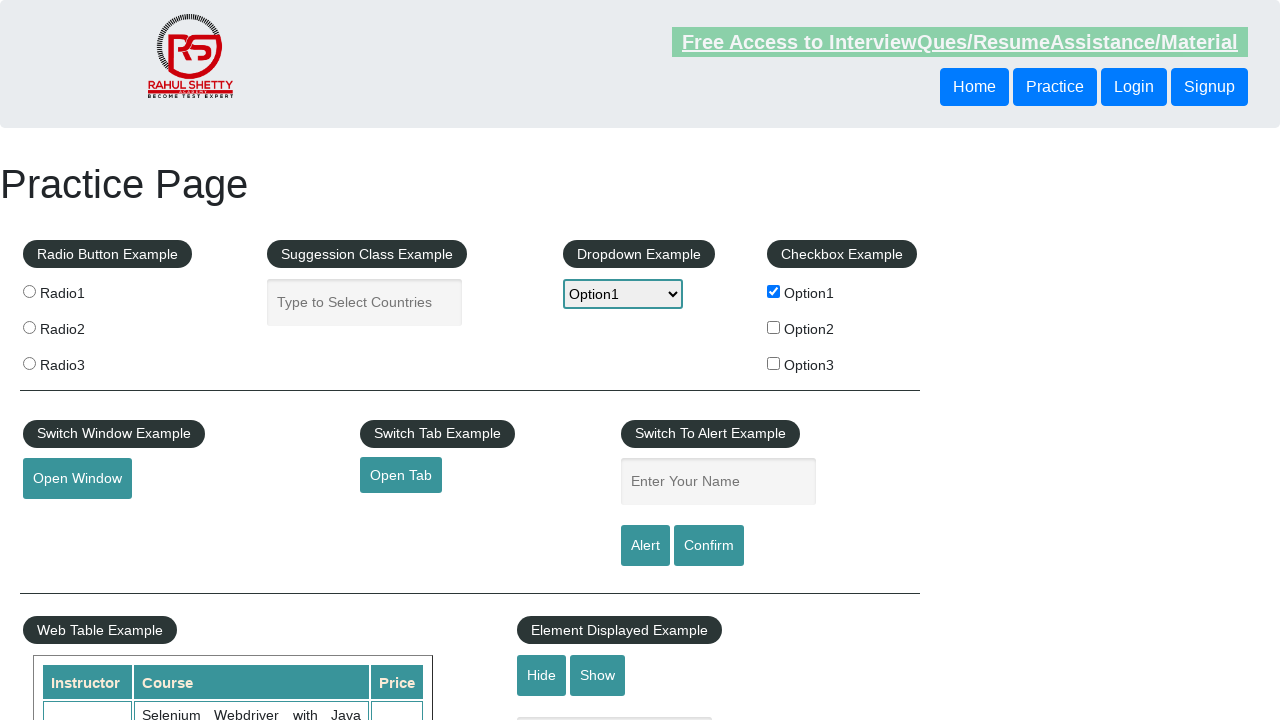

Waited 500ms for alert to be handled
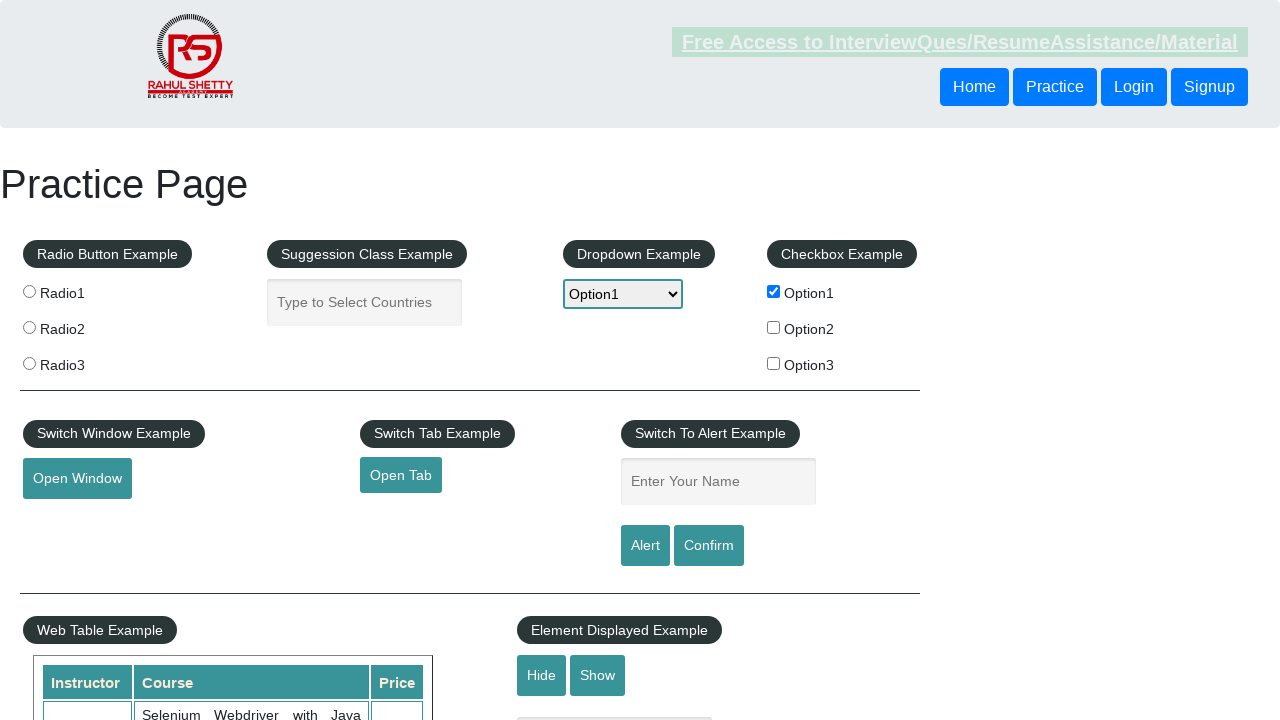

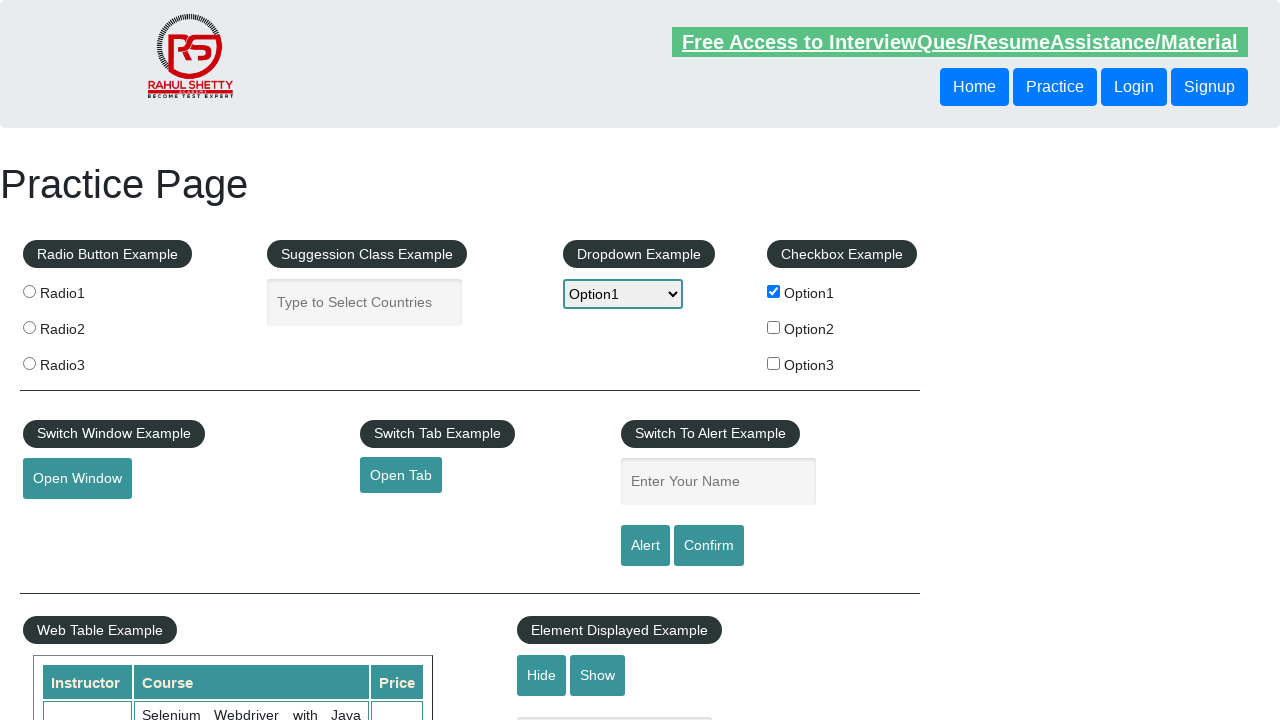